Tests dropdown selection functionality by selecting "Option 1" and "Option 2" from a dropdown menu and verifying each selection is properly applied.

Starting URL: http://the-internet.herokuapp.com/dropdown

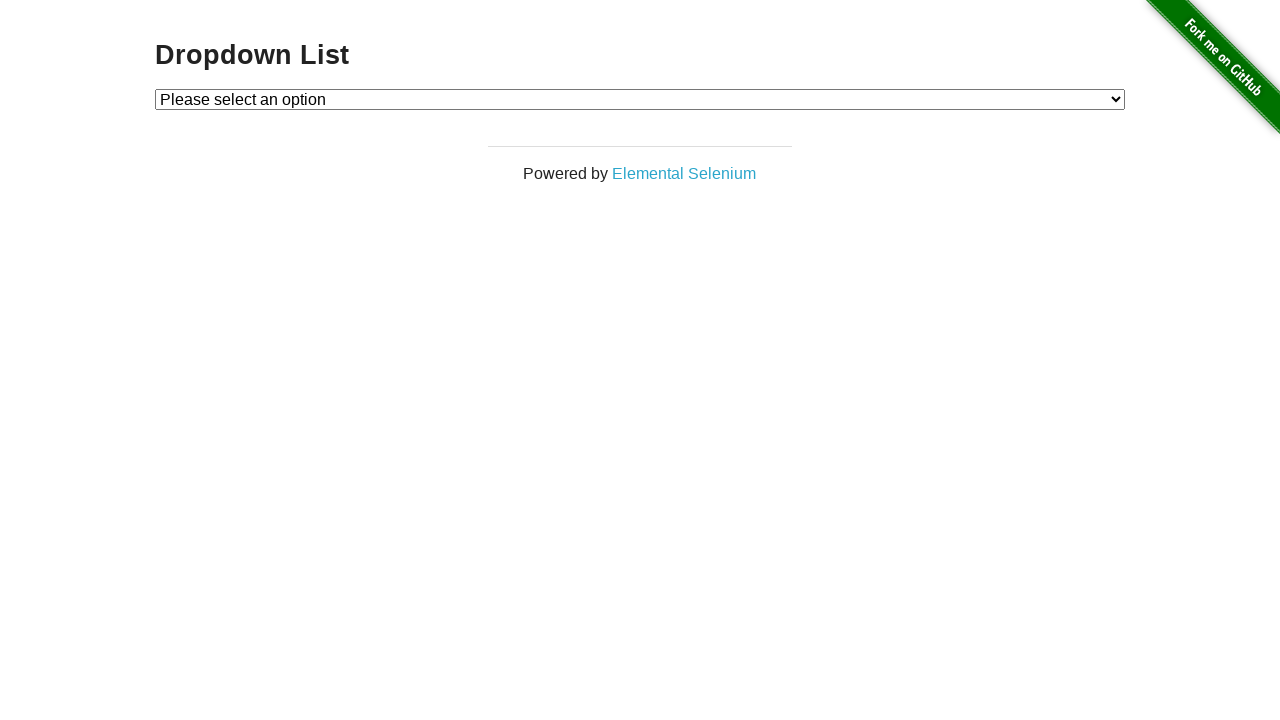

Selected 'Option 1' from dropdown menu on #dropdown
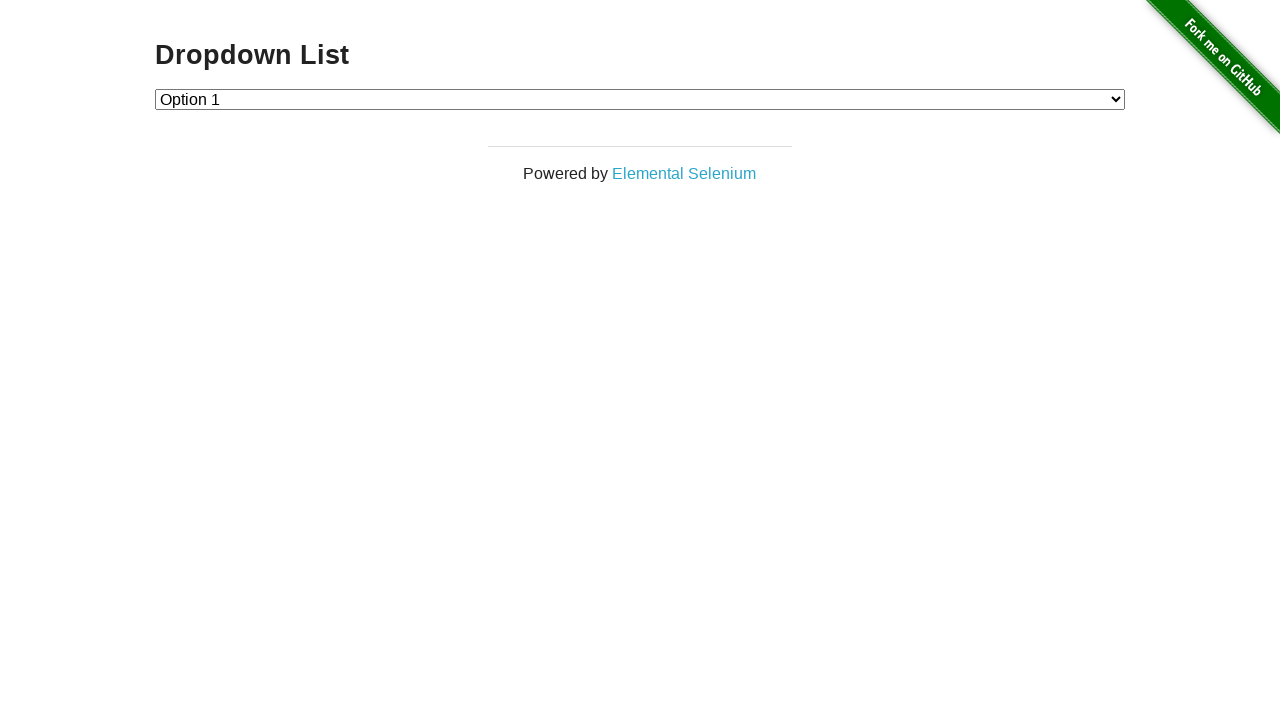

Retrieved dropdown input value
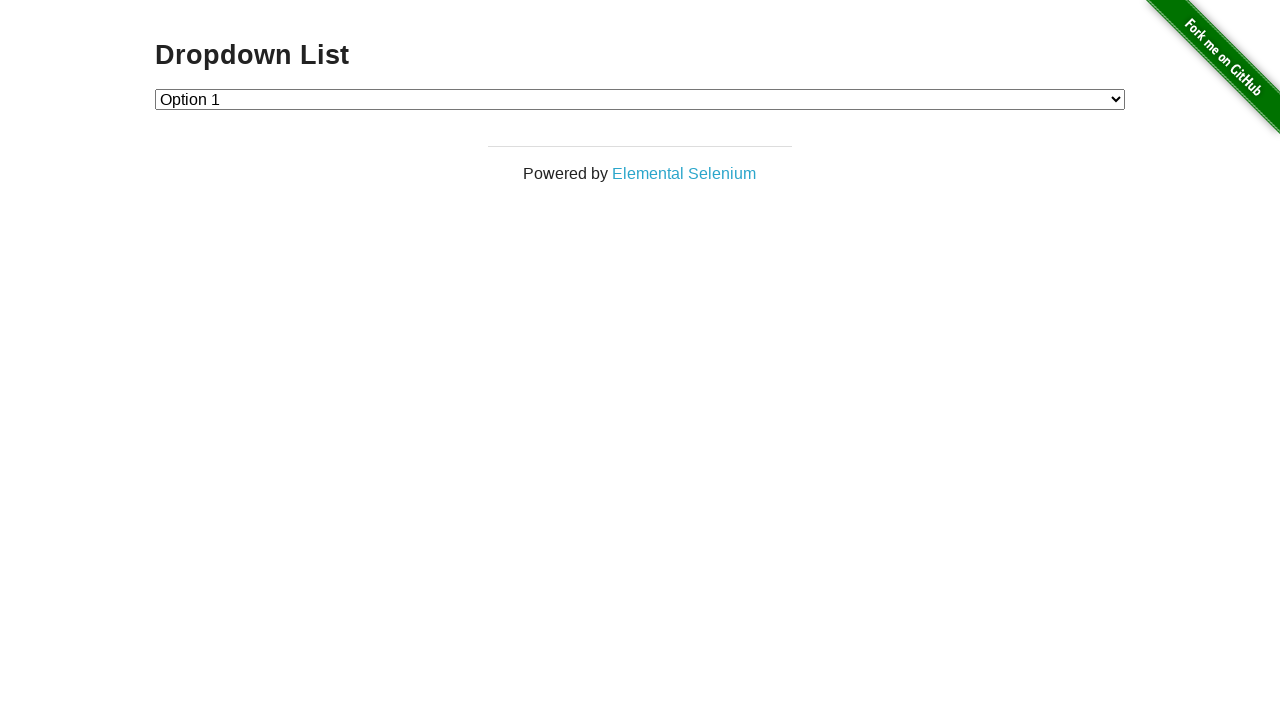

Verified 'Option 1' is selected in dropdown
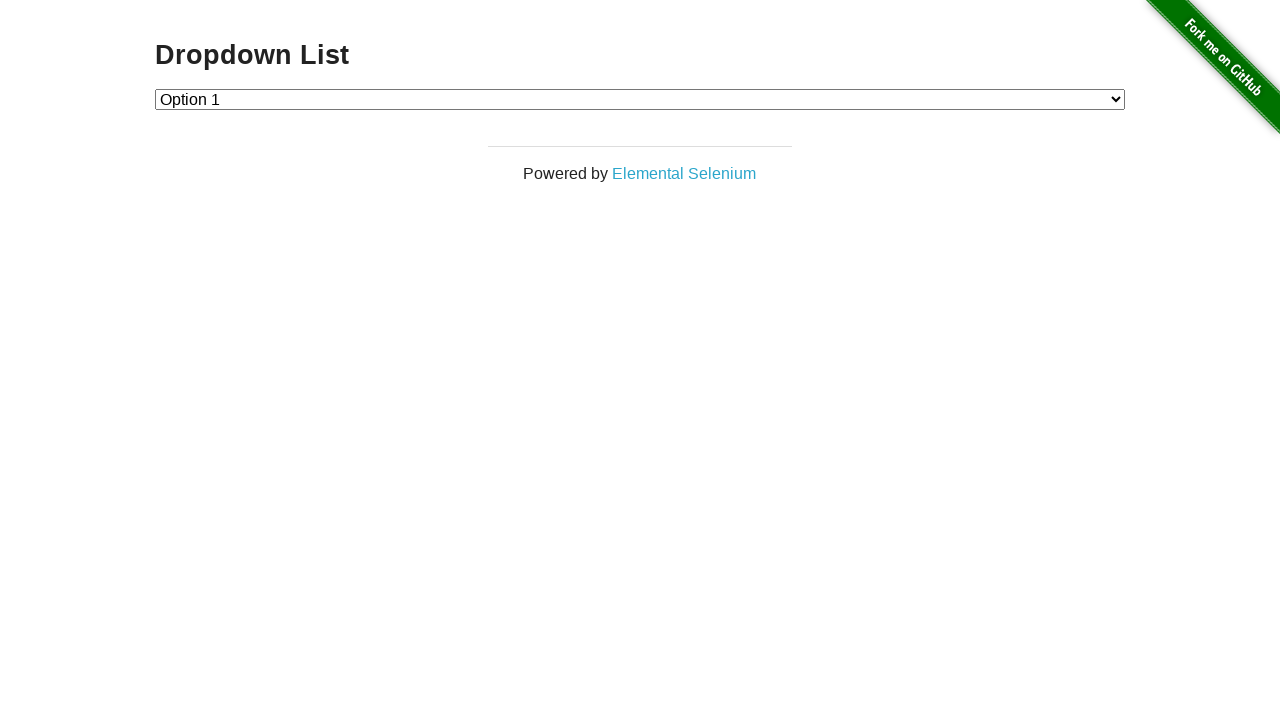

Selected 'Option 2' from dropdown menu on #dropdown
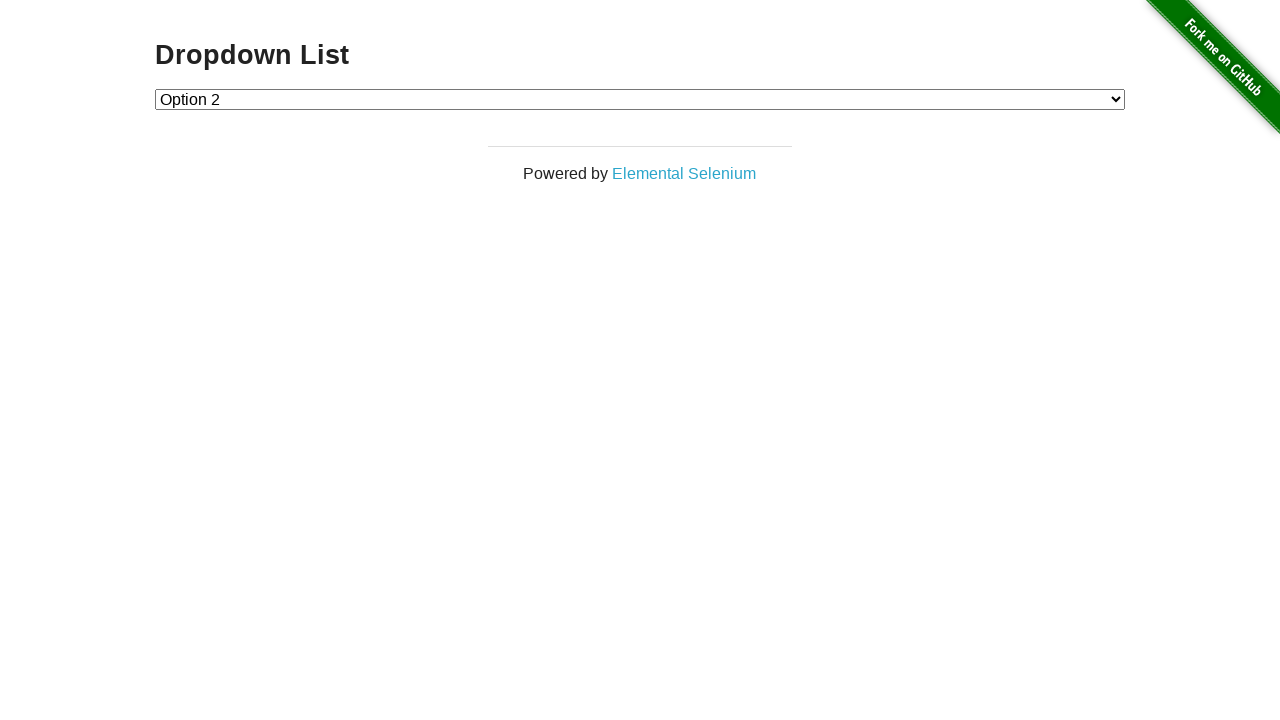

Verified 'Option 2' is selected in dropdown
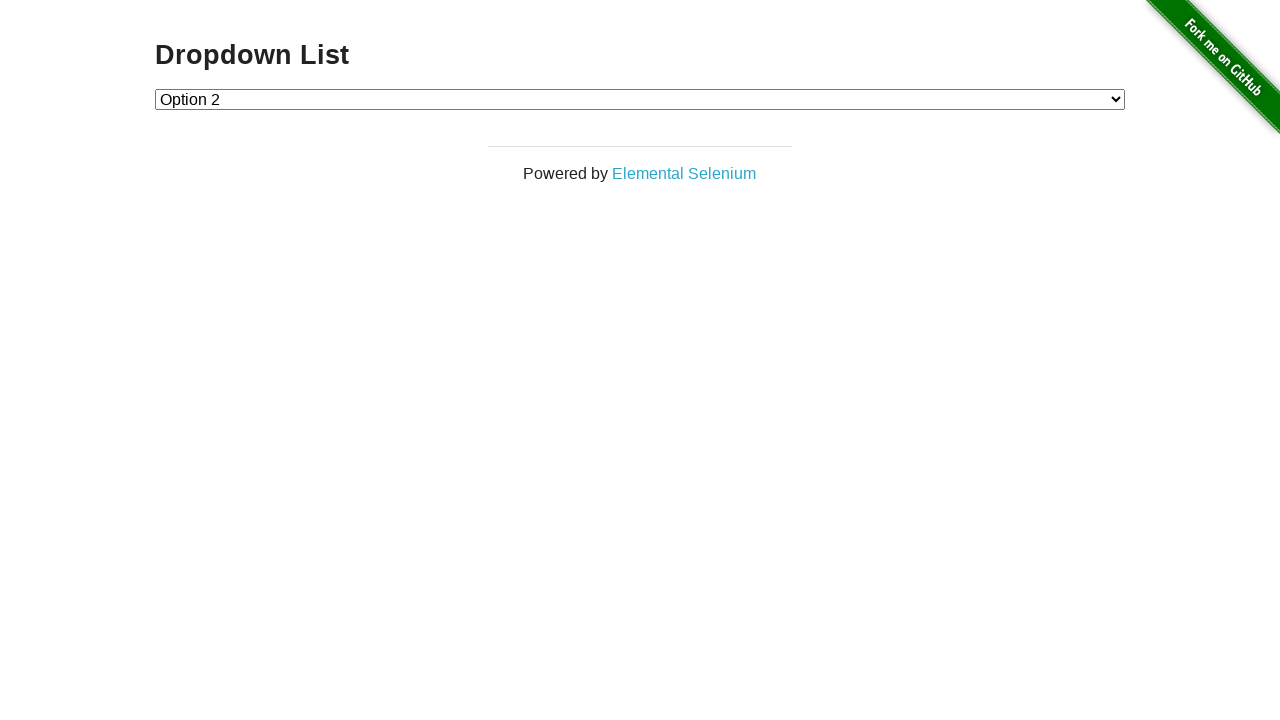

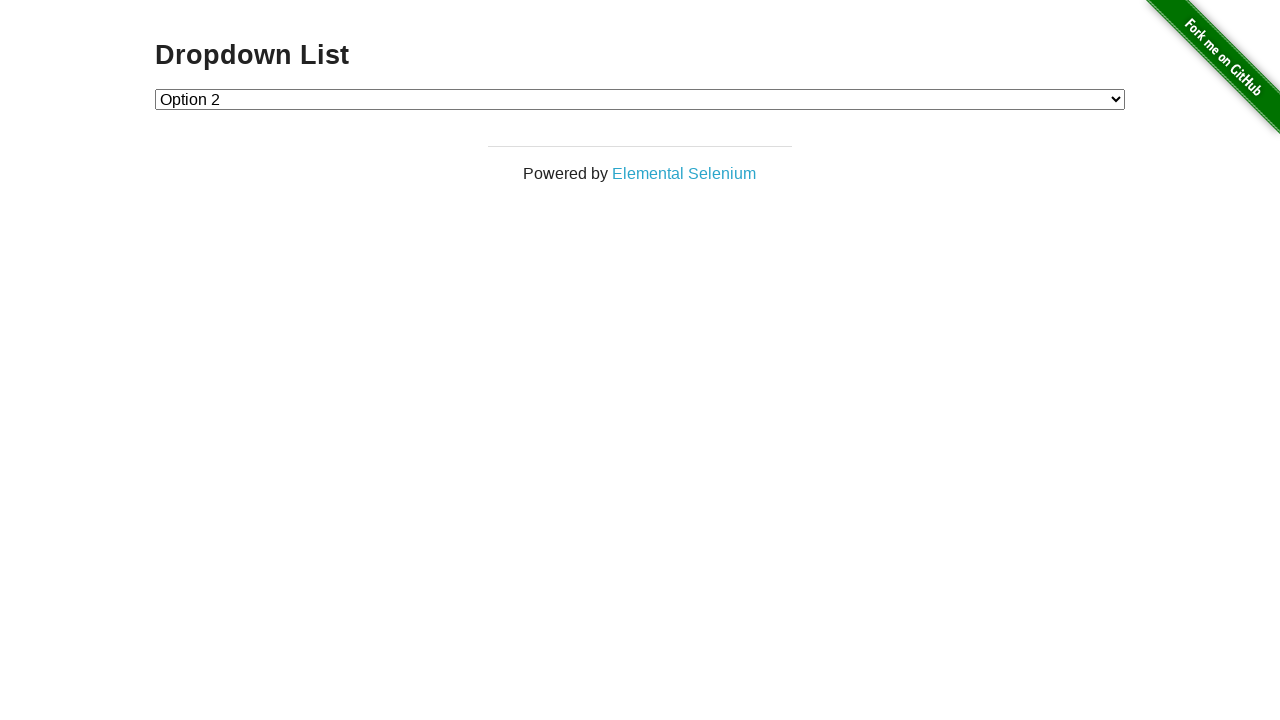